Tests that error icons appear when fields are empty and disappear when the error is dismissed

Starting URL: https://www.saucedemo.com/

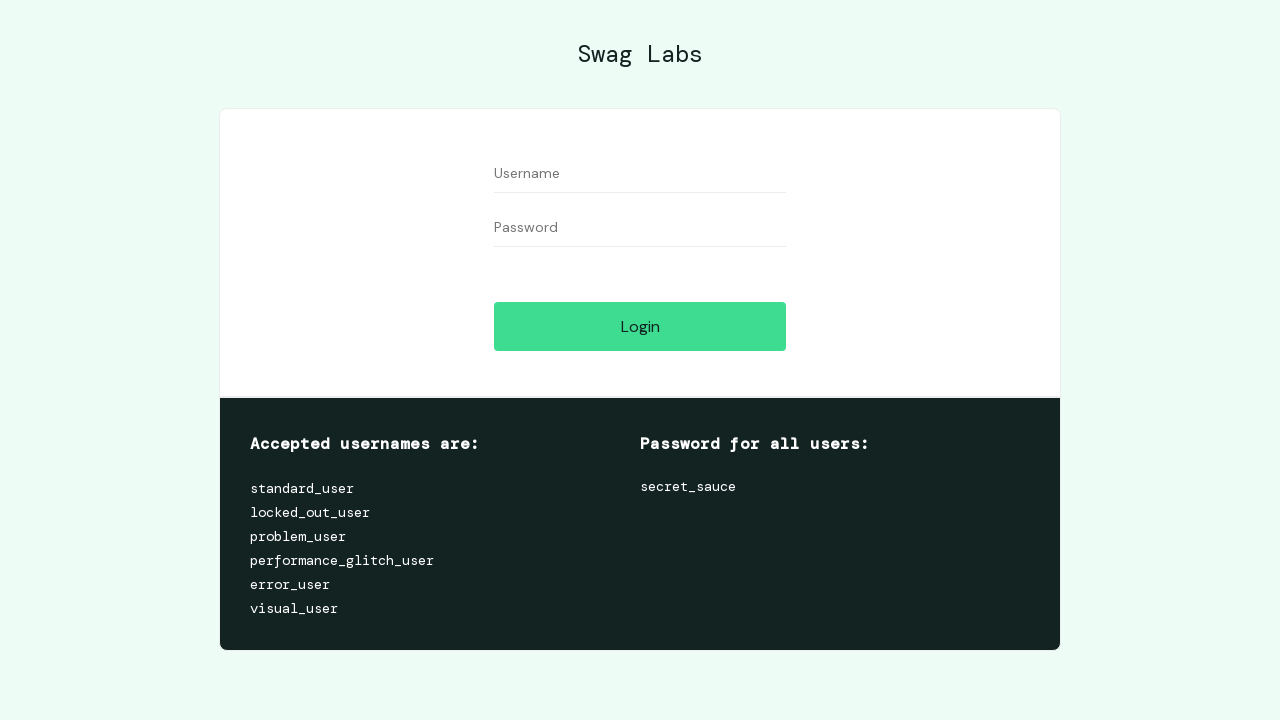

Cleared username field on #user-name
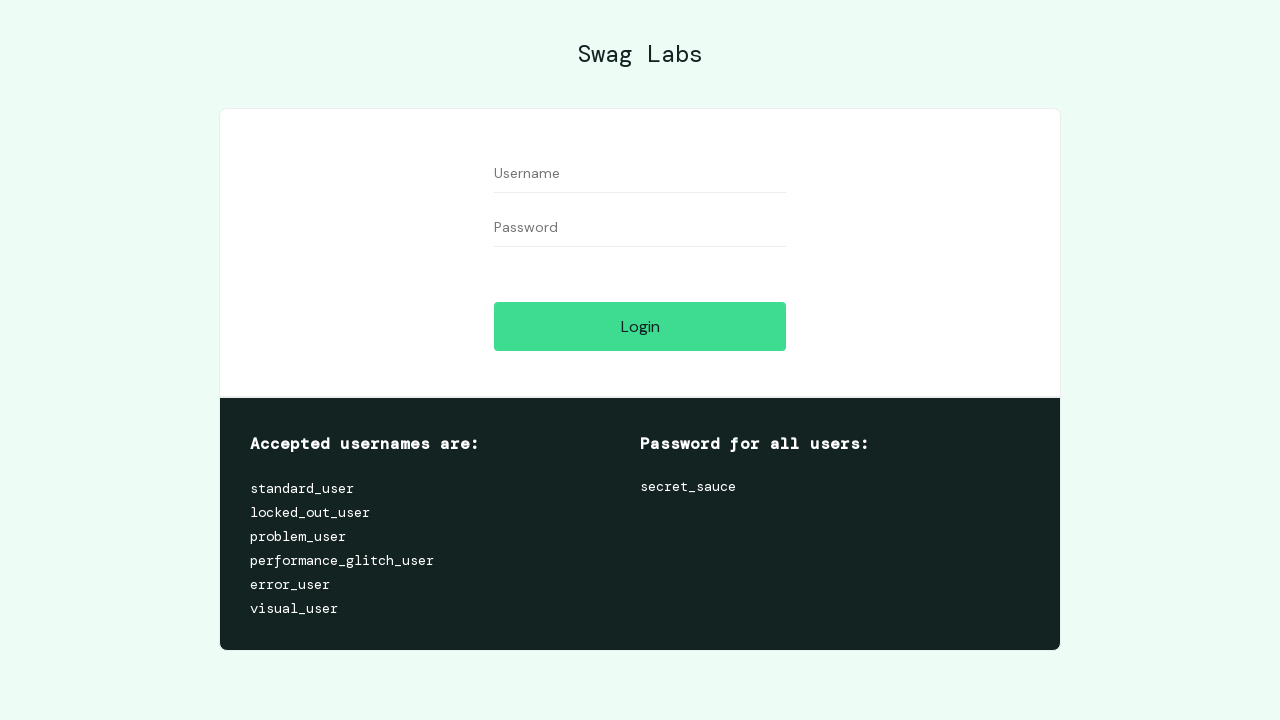

Cleared password field on #password
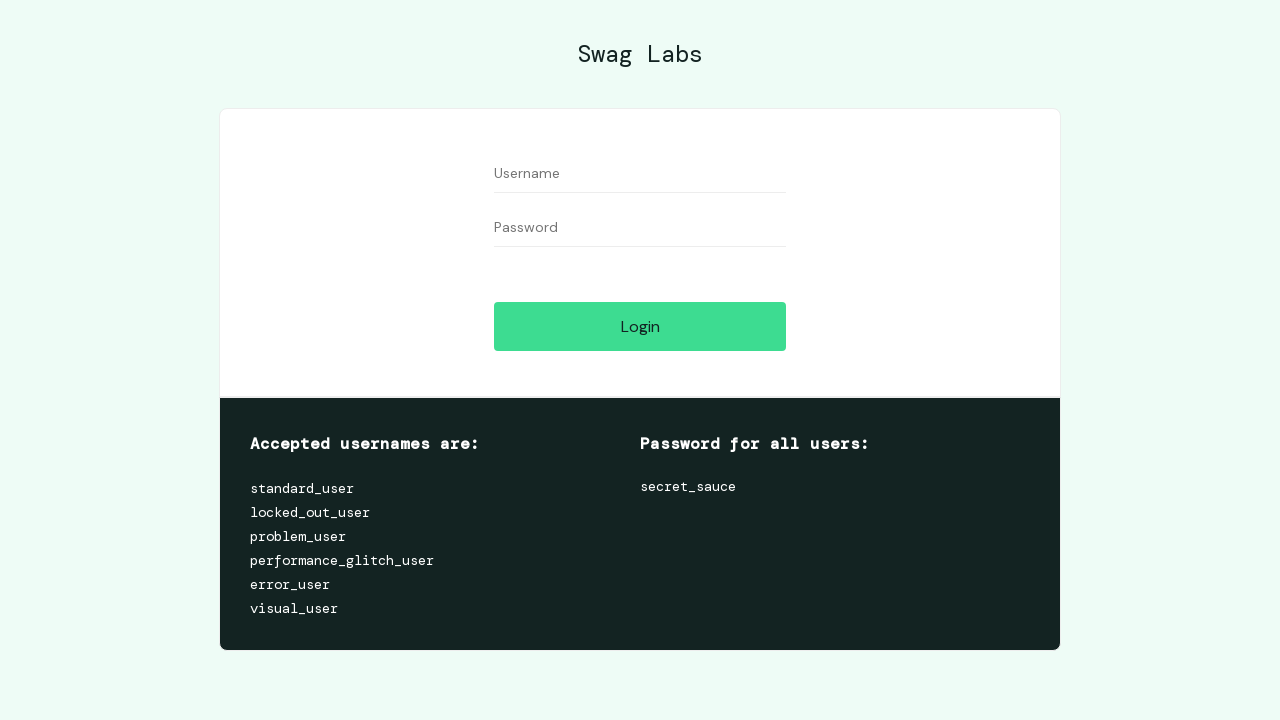

Clicked login button with empty fields to trigger error at (640, 326) on #login-button
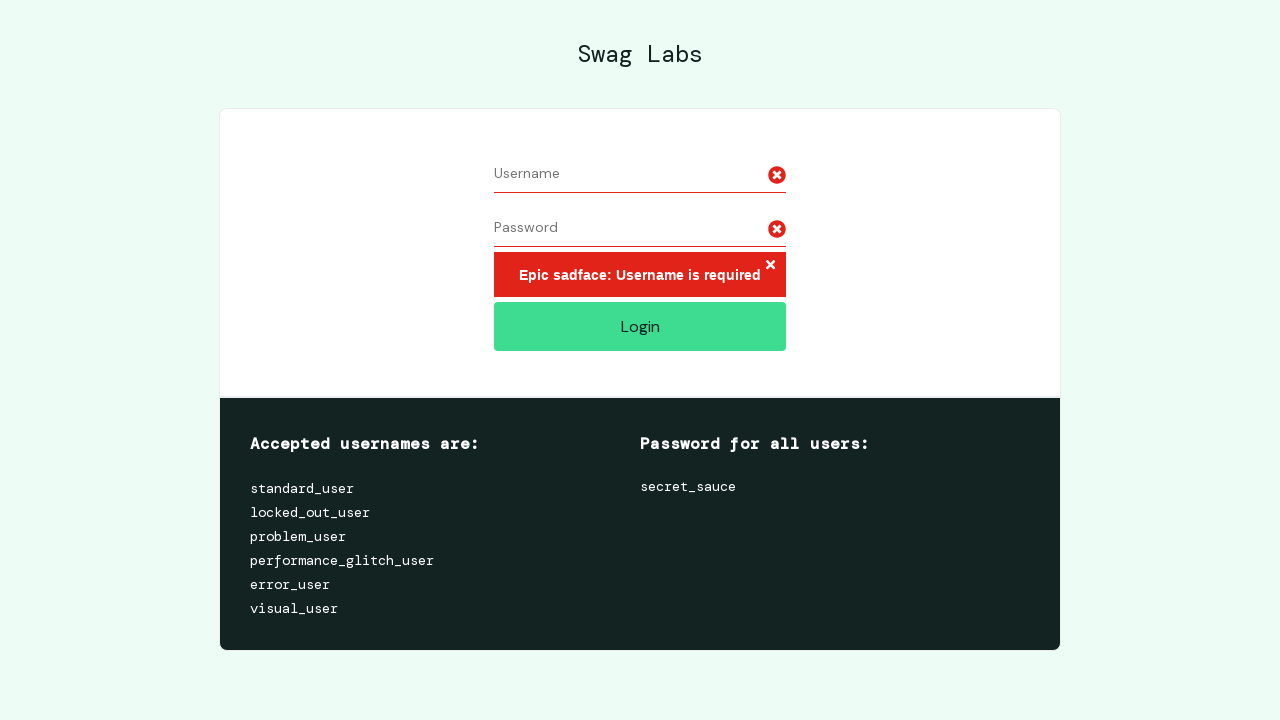

Located error icons on the page
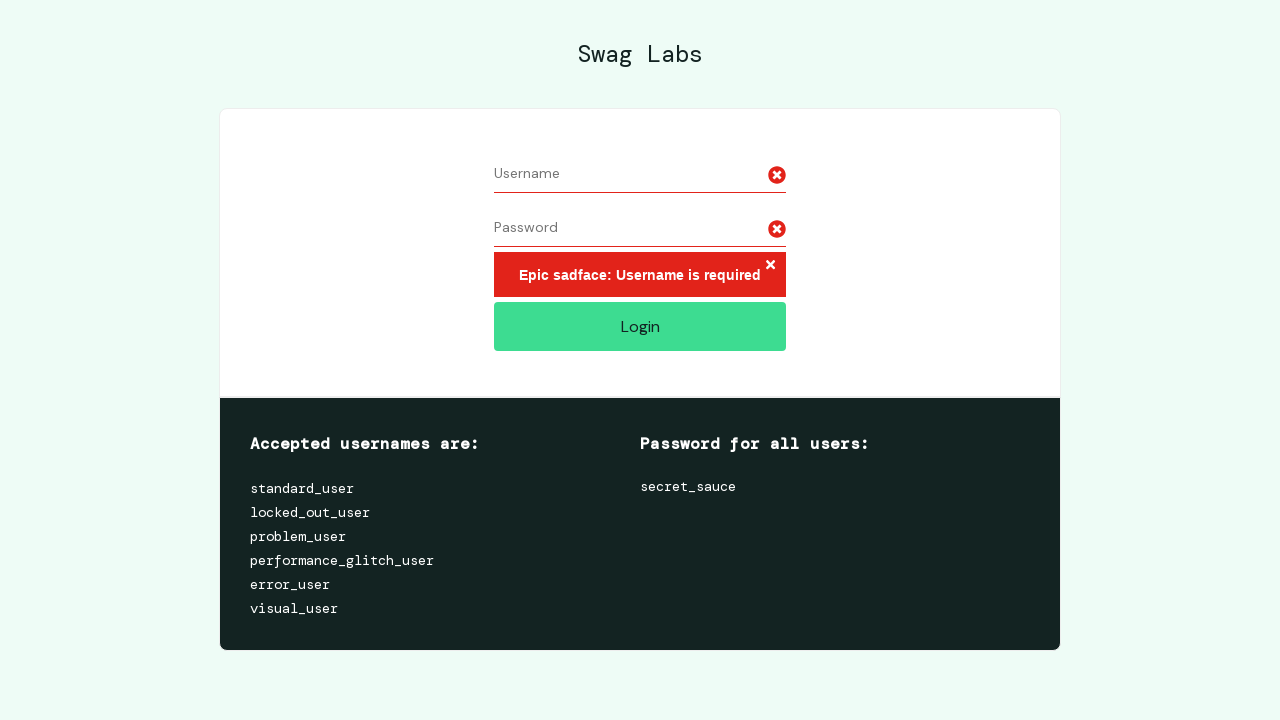

Verified that error icons are displayed
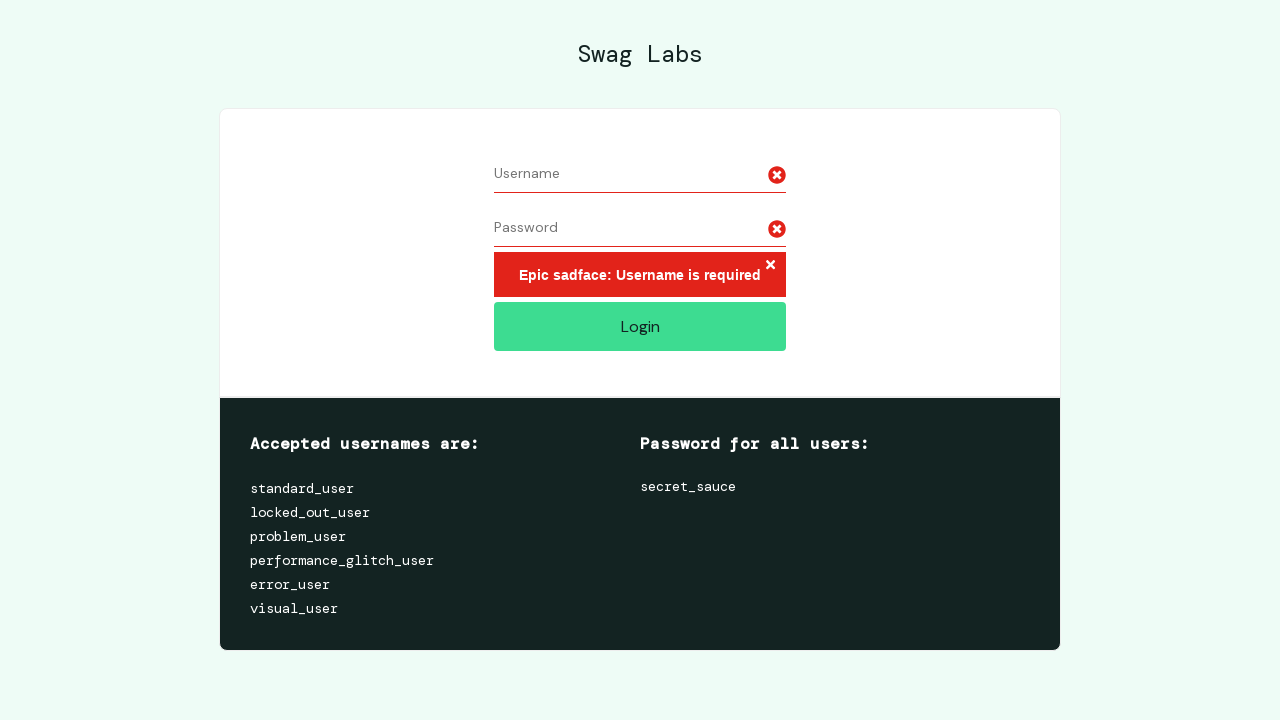

Clicked error button to dismiss the error at (770, 266) on .error-button
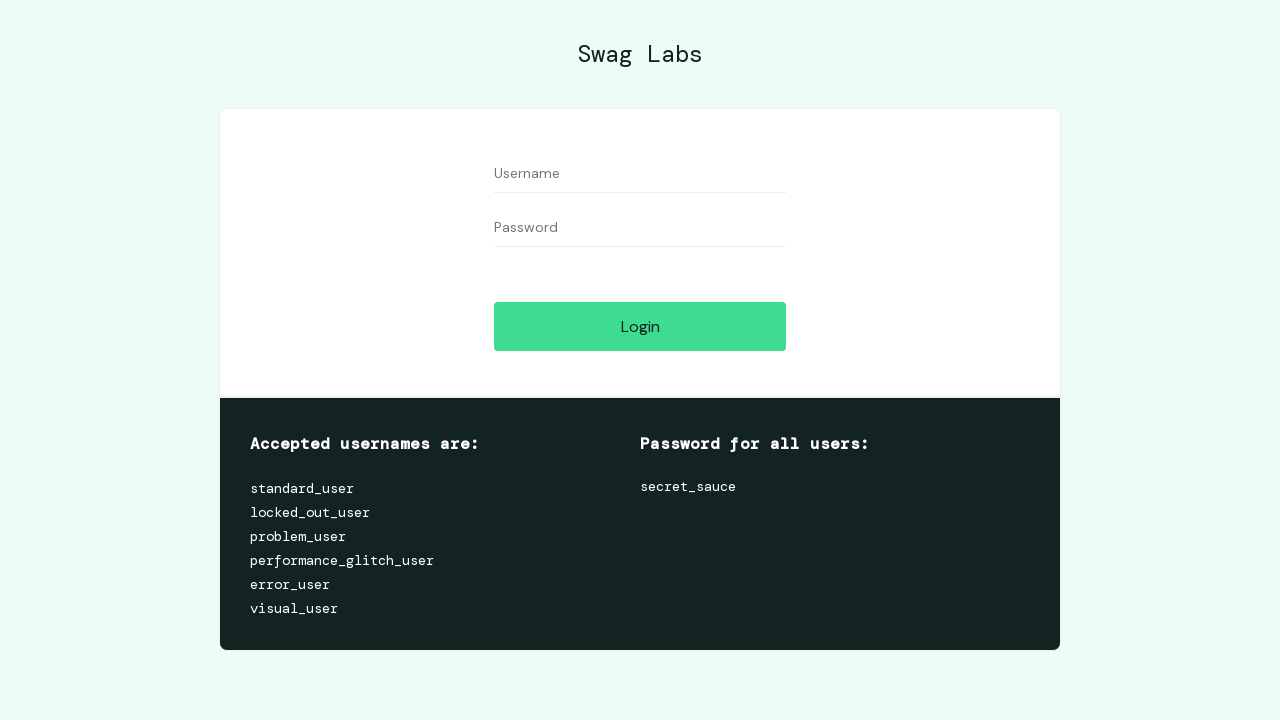

Waited 500ms for UI update after dismissing error
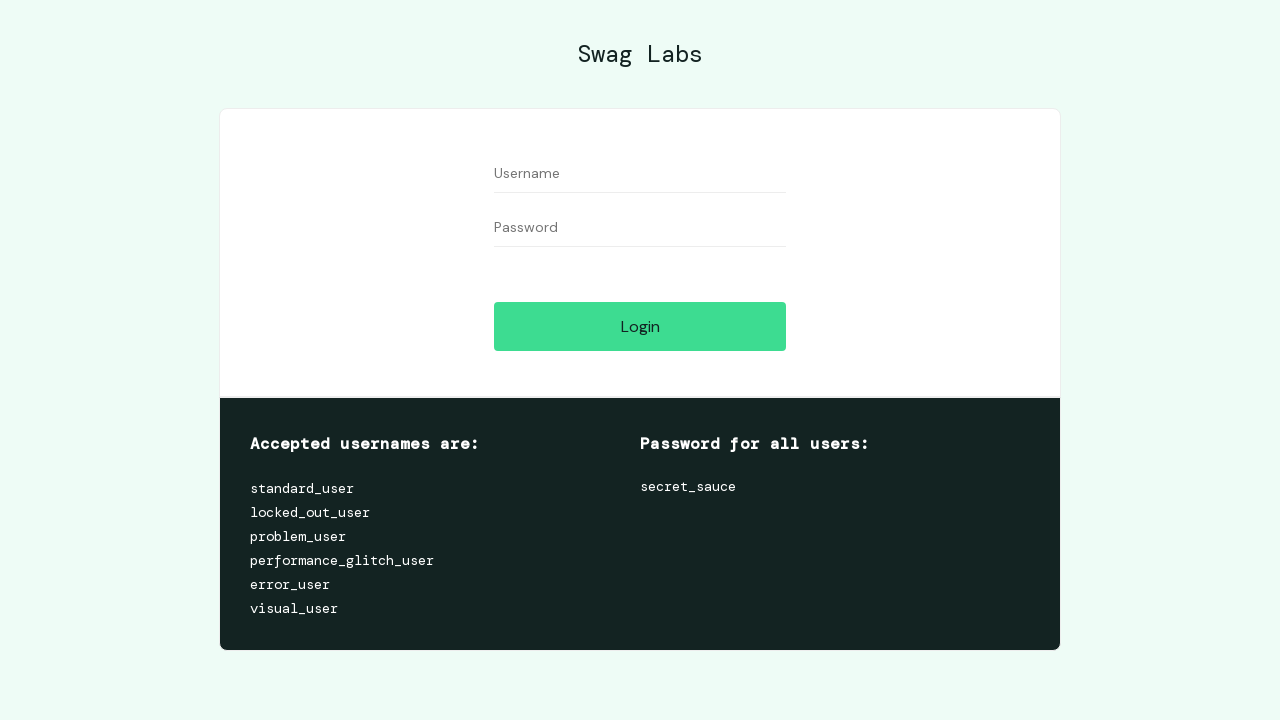

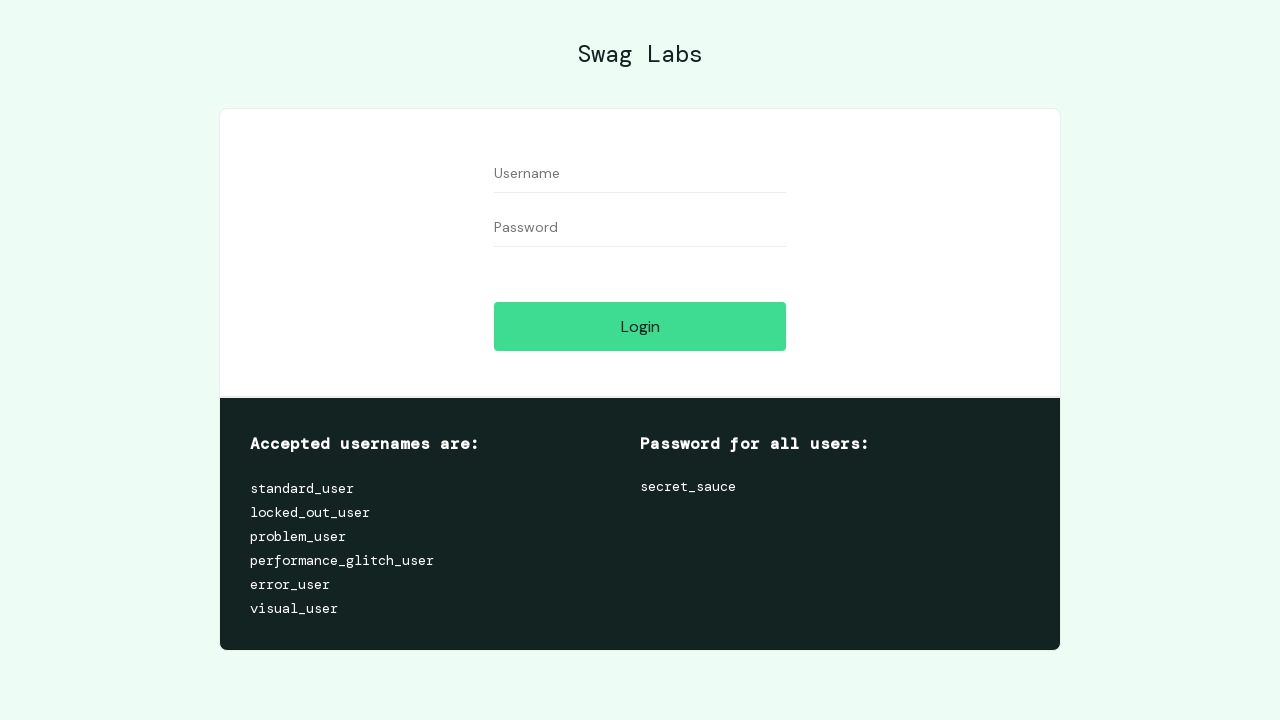